Opens the Playwright website and then navigates to the TodoMVC application

Starting URL: https://playwright.dev/

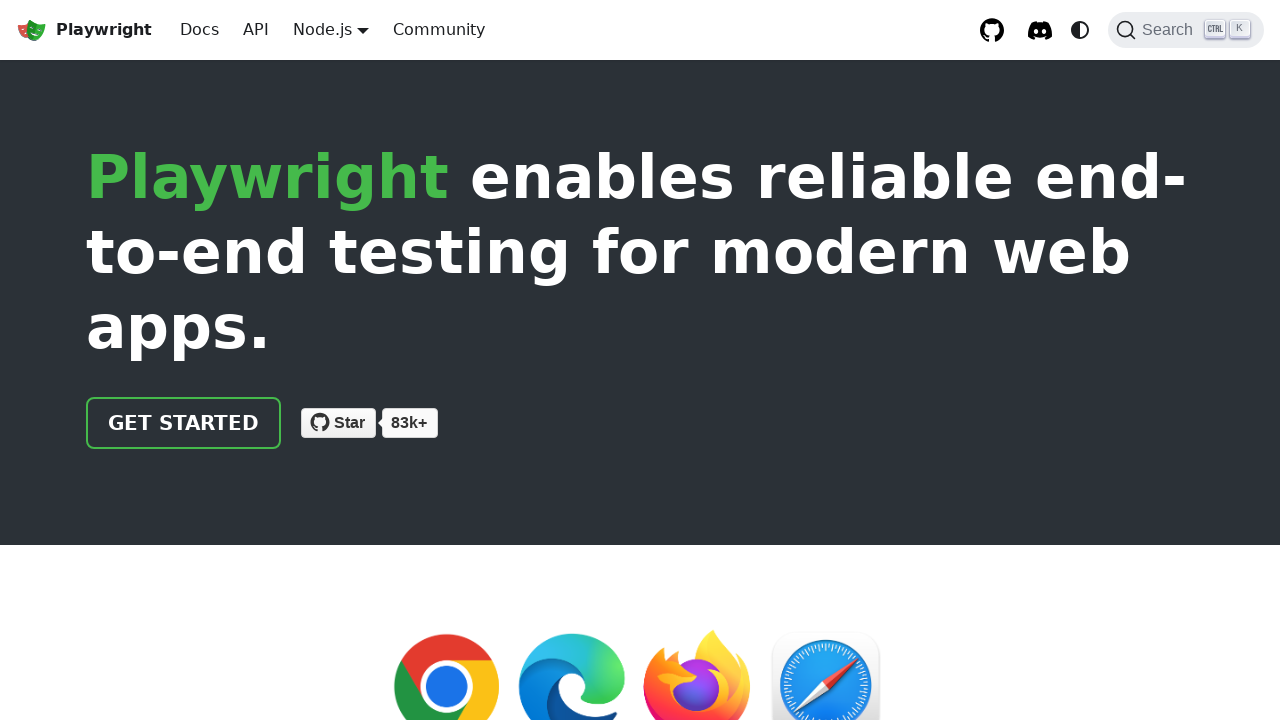

Navigated to TodoMVC application at http://todomvc.com
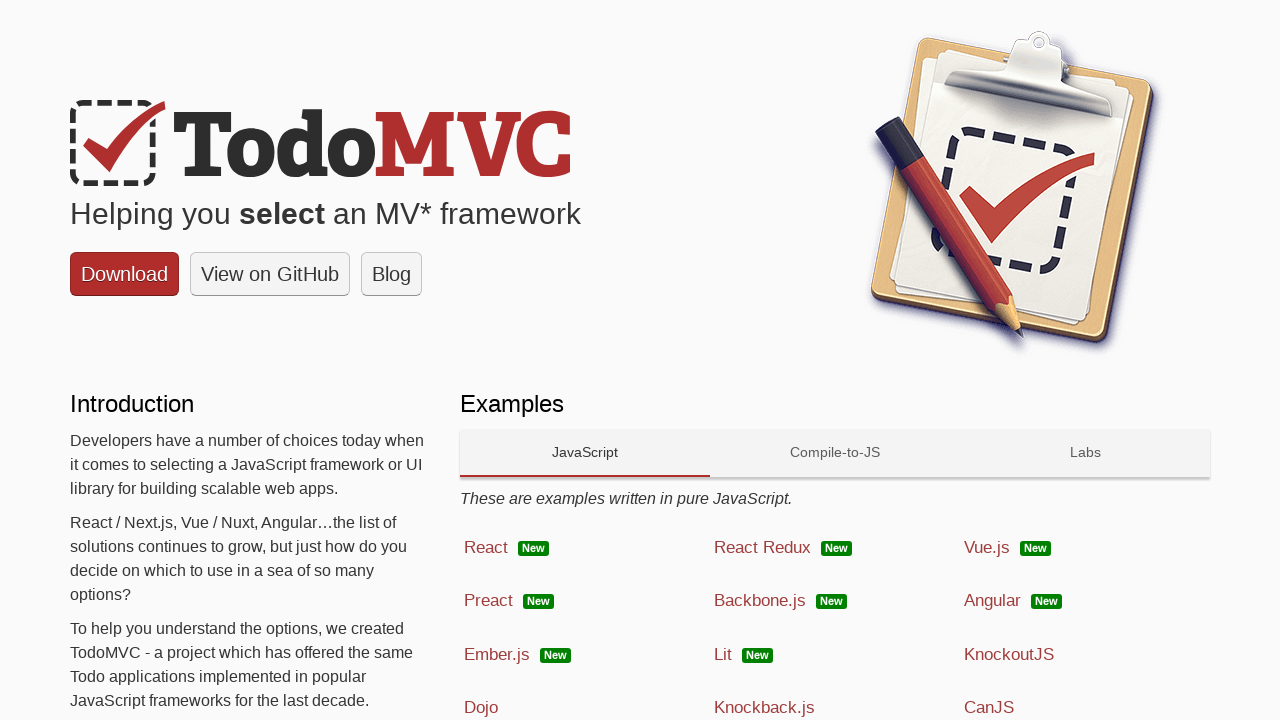

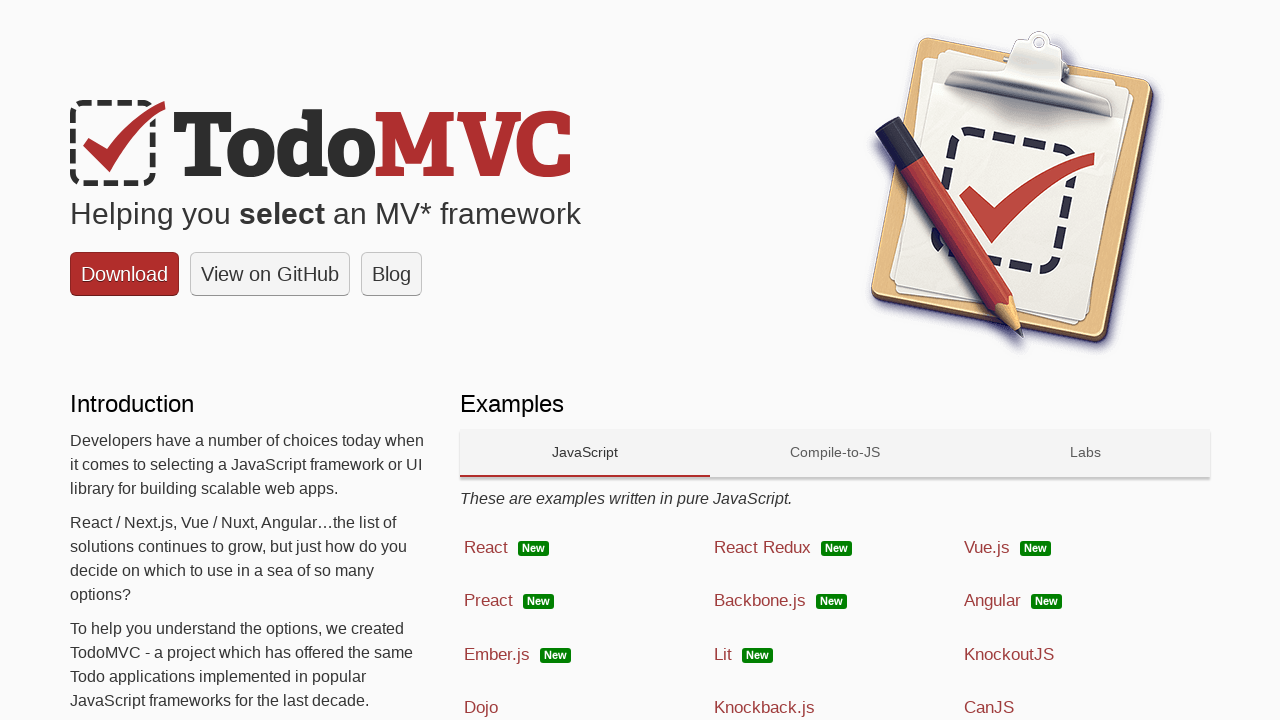